Tests that edits are cancelled when pressing Escape key

Starting URL: https://demo.playwright.dev/todomvc

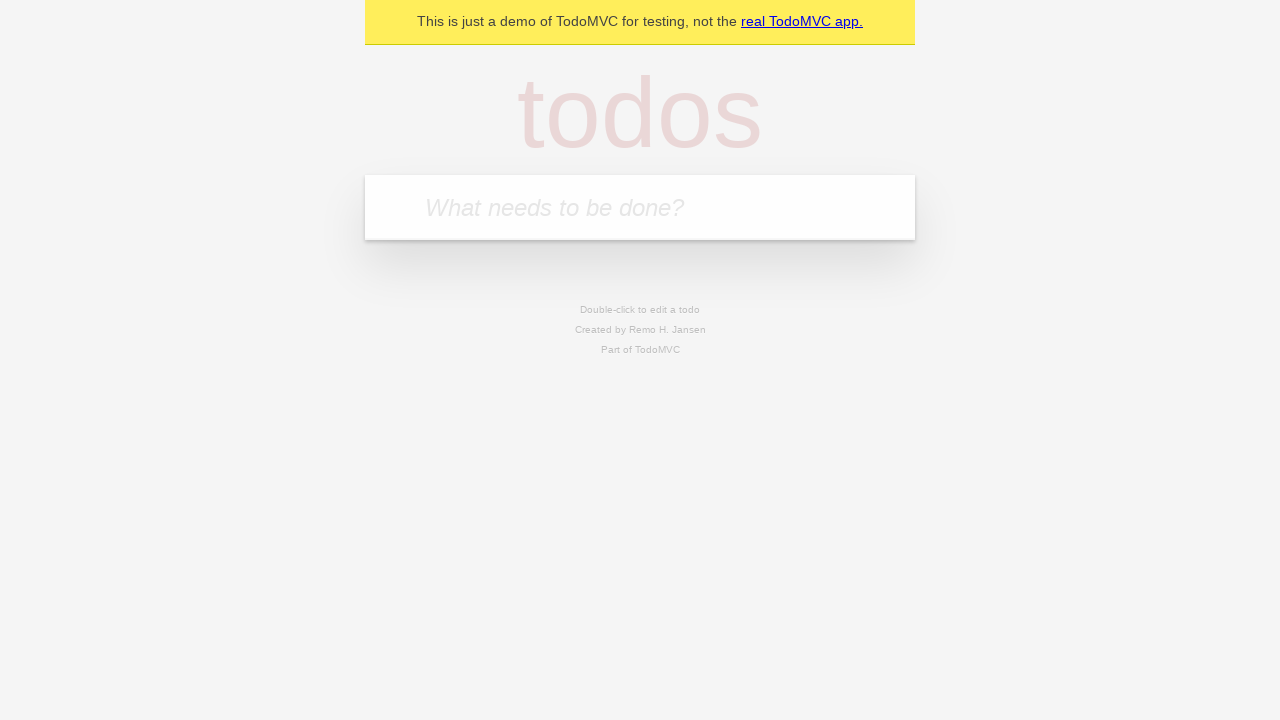

Filled first todo input with 'buy some cheese' on .new-todo
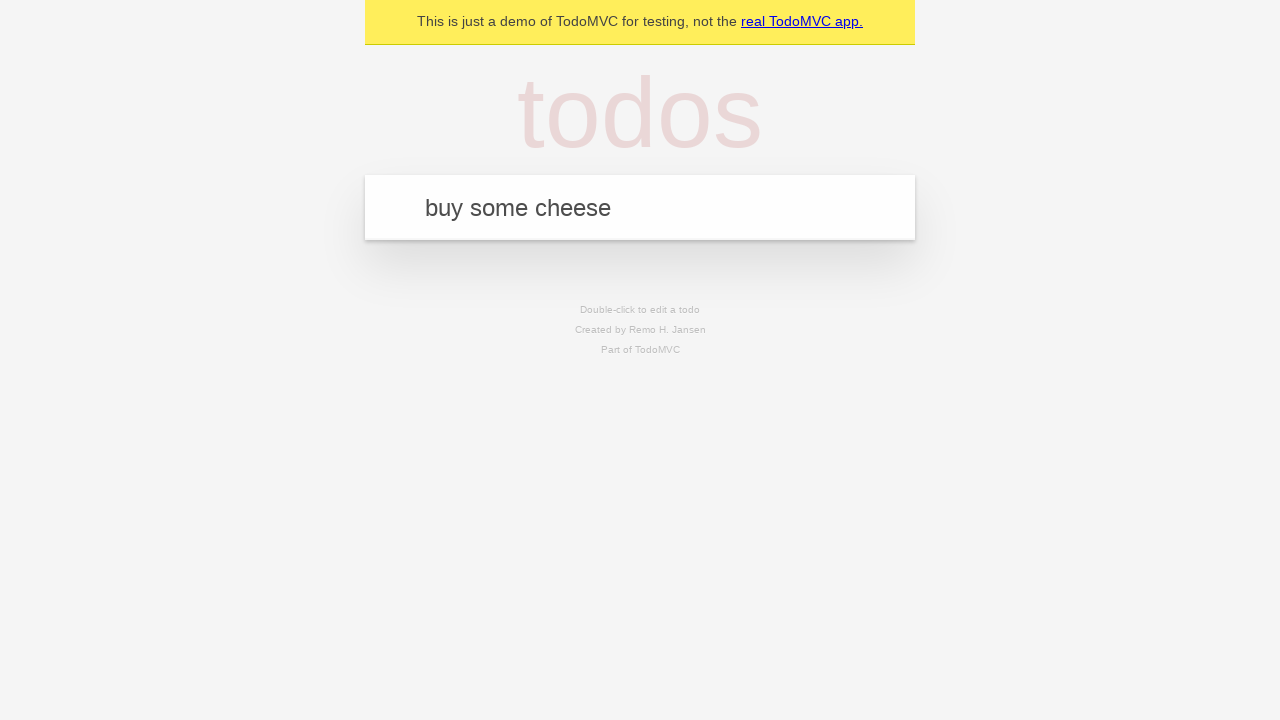

Pressed Enter to create first todo on .new-todo
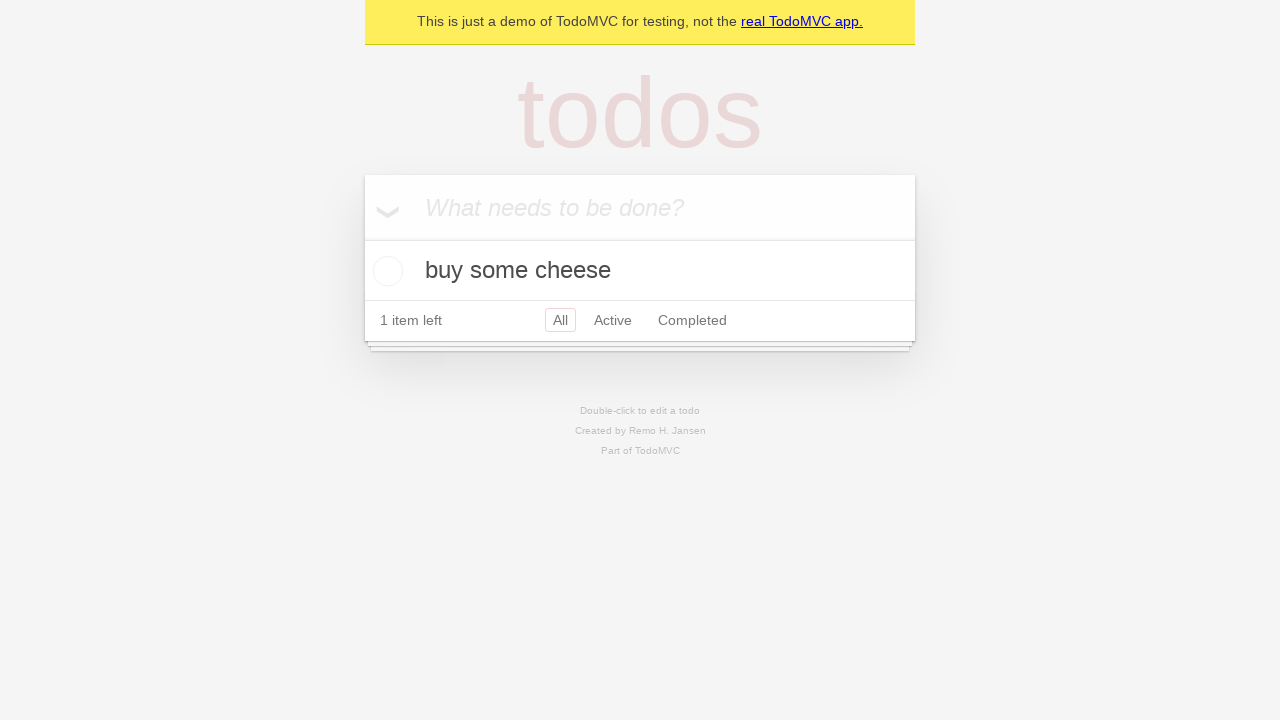

Filled second todo input with 'feed the cat' on .new-todo
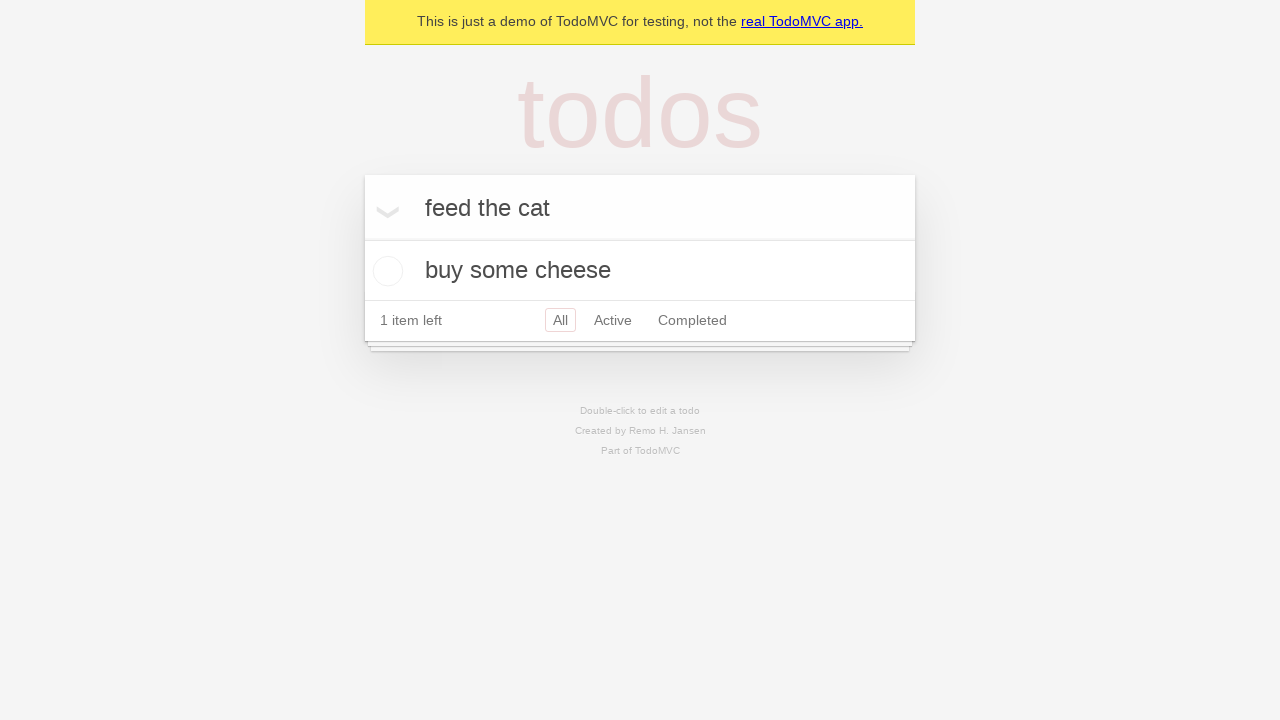

Pressed Enter to create second todo on .new-todo
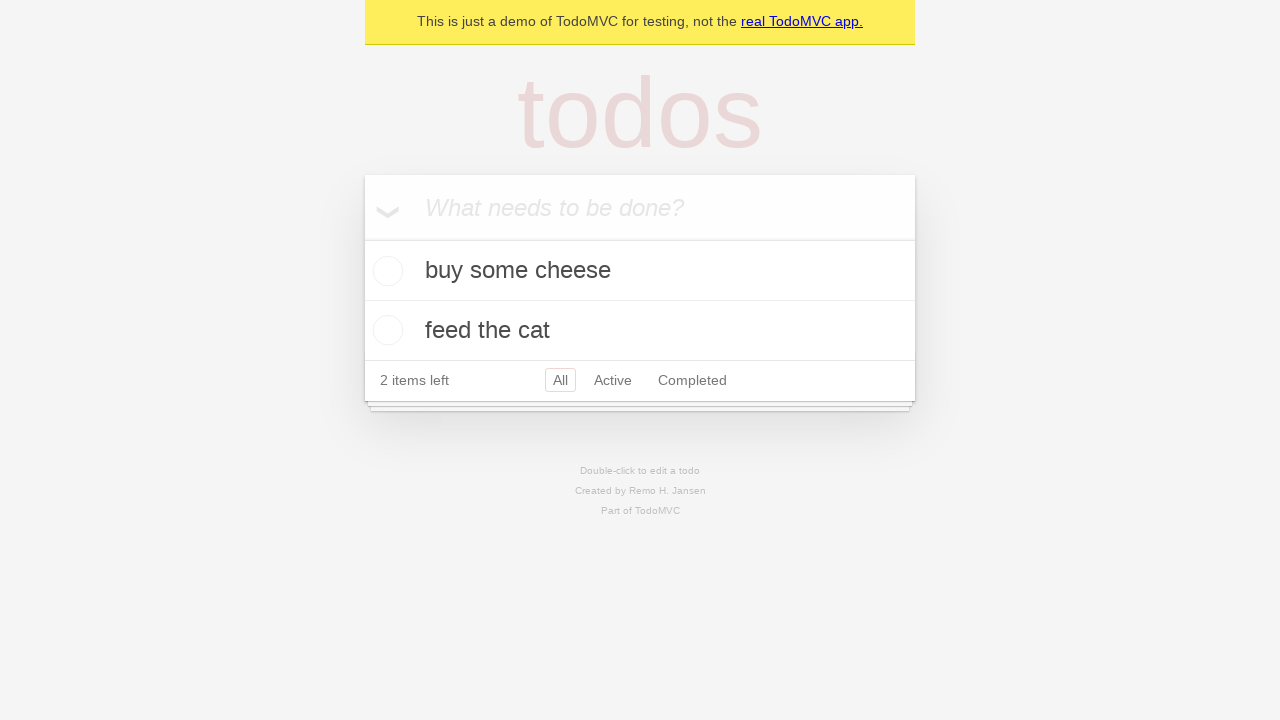

Filled third todo input with 'book a doctors appointment' on .new-todo
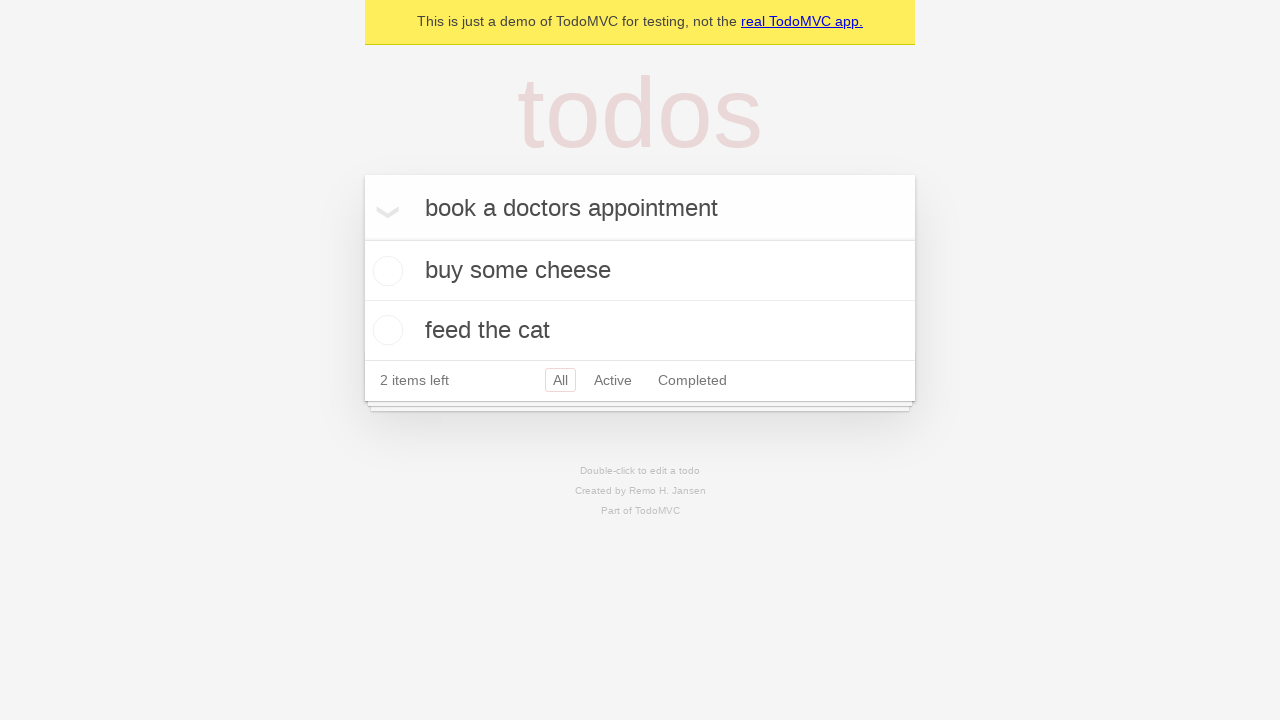

Pressed Enter to create third todo on .new-todo
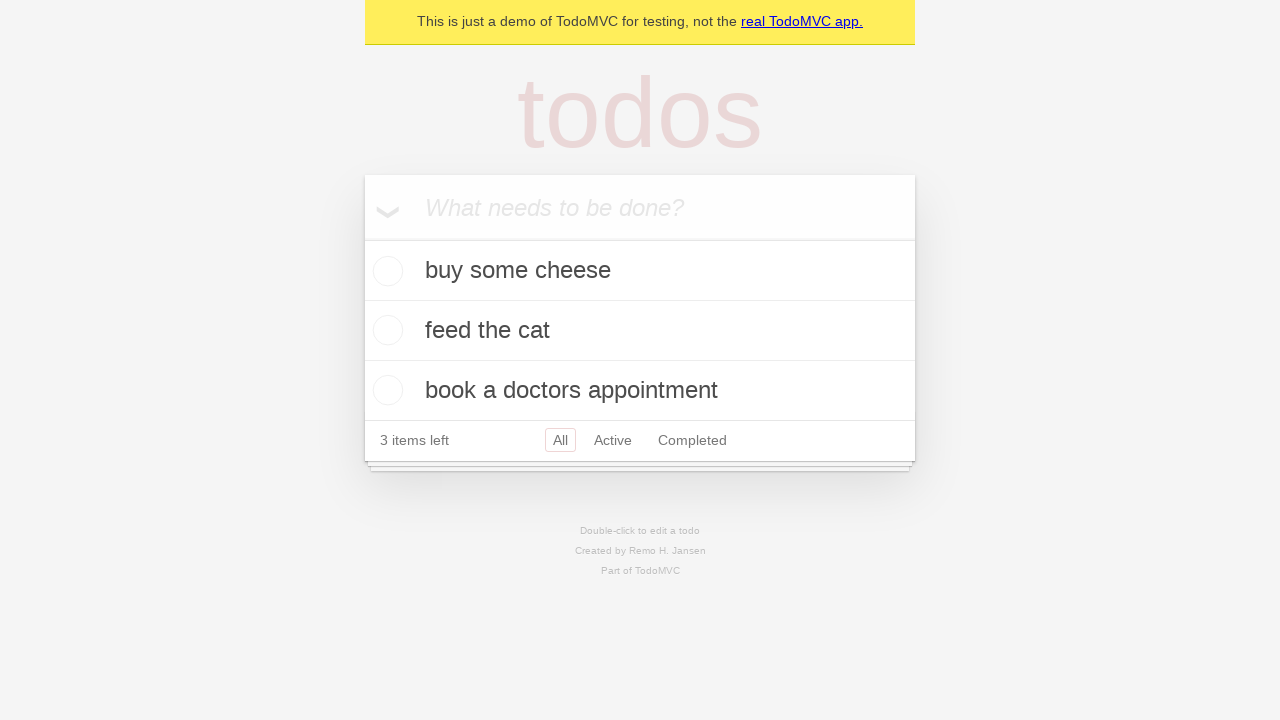

Waited for all three todos to appear in the list
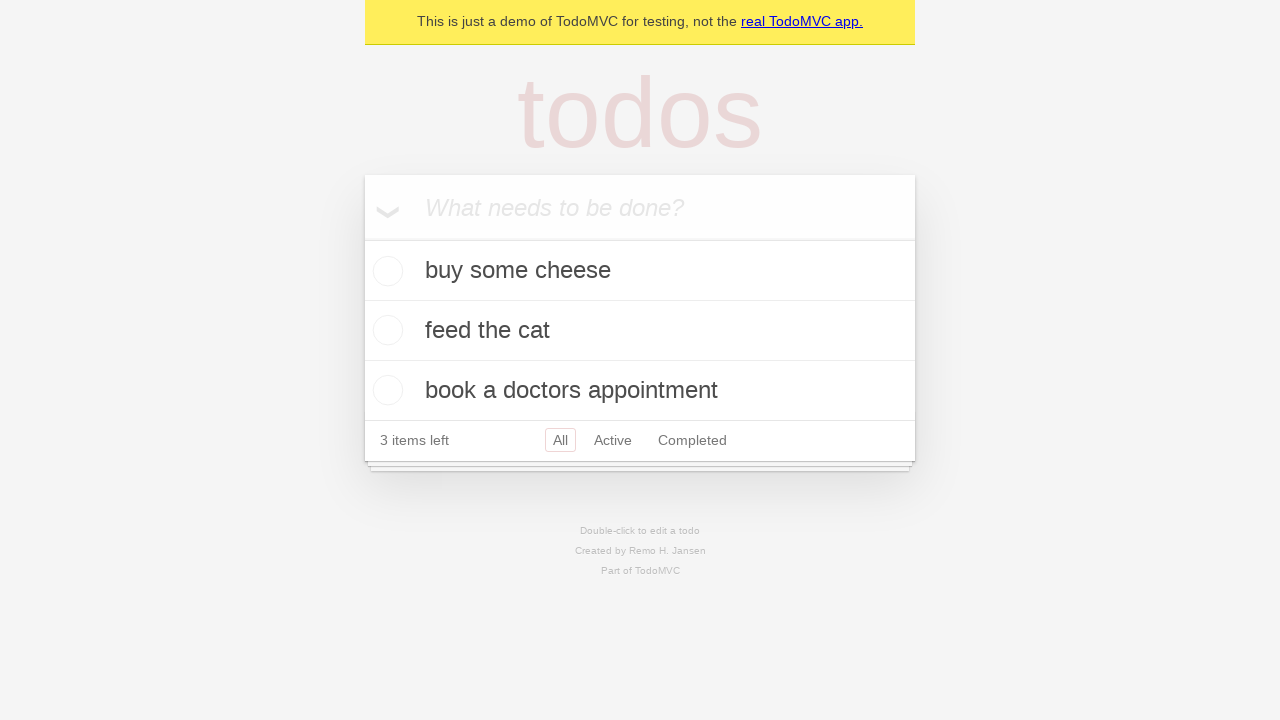

Double-clicked second todo to enter edit mode at (640, 331) on .todo-list li >> nth=1
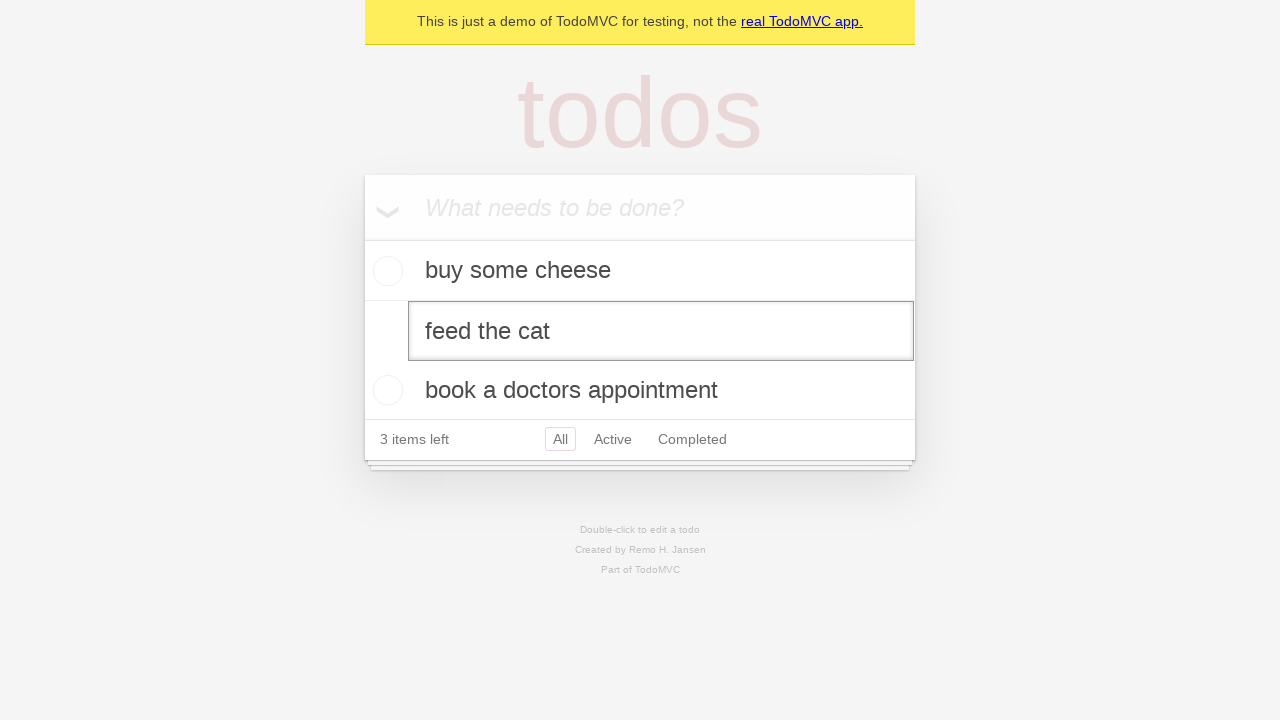

Pressed Escape key to cancel edit on second todo on .todo-list li >> nth=1 >> .edit
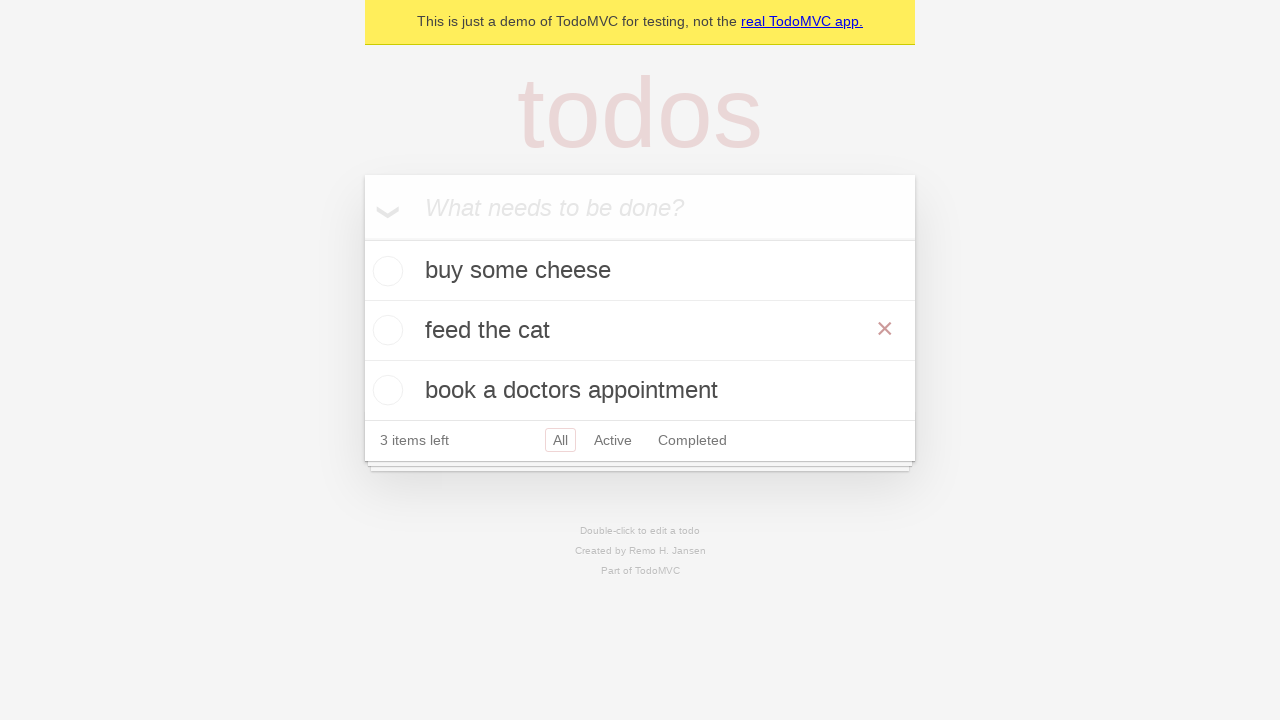

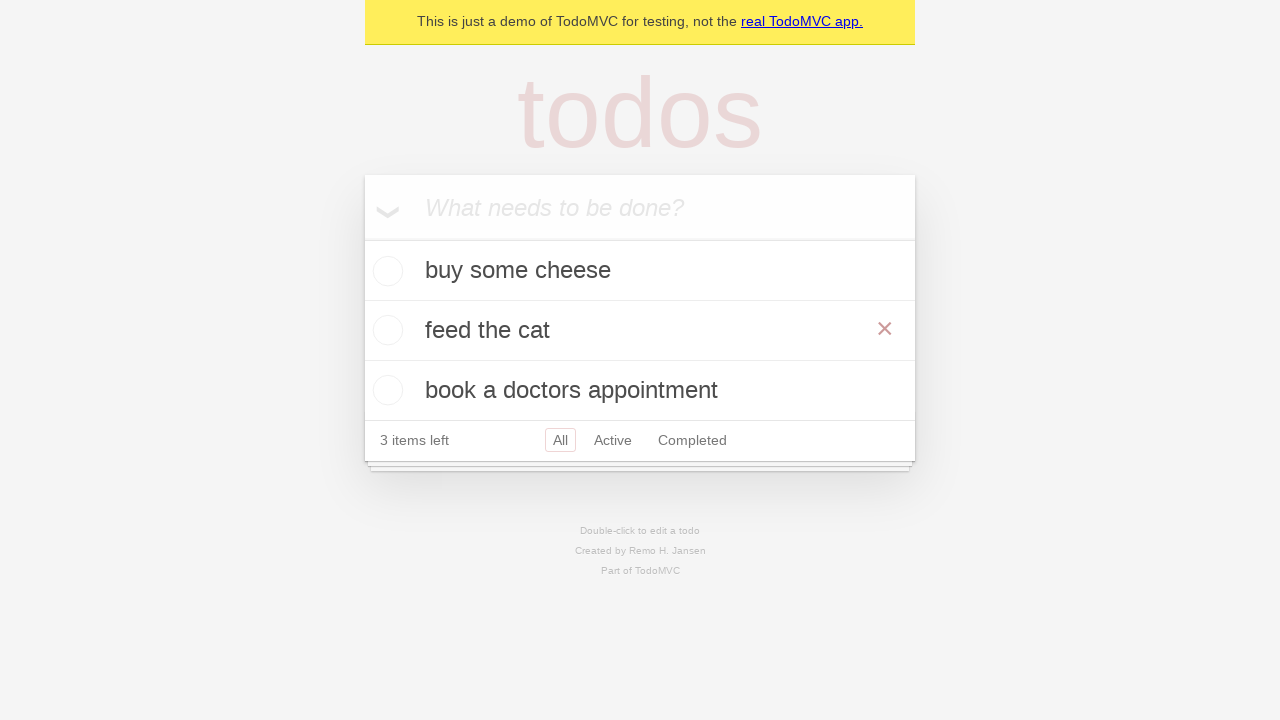